Navigates to a Chilean boleta (receipt) website, verifies an element with id "valor" exists, and fills it with a monetary amount value.

Starting URL: http://silogismo.com/bolettta/

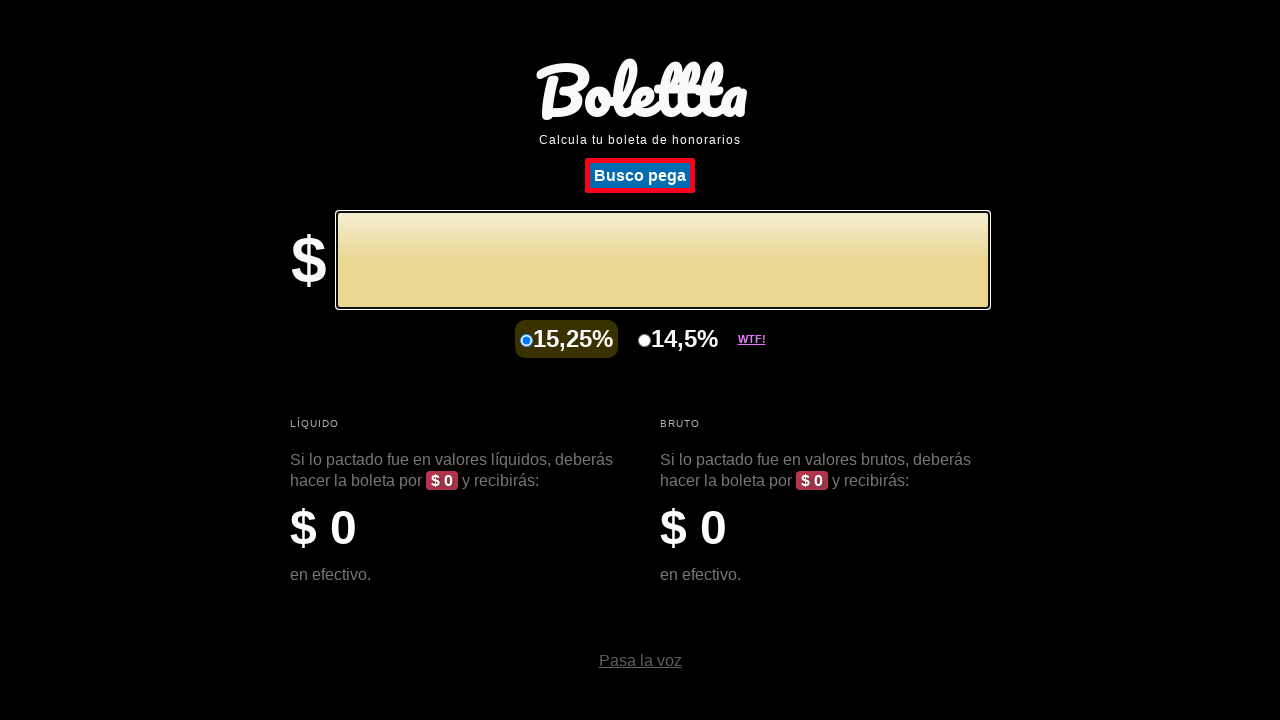

Waited for #valor element to be present on the page
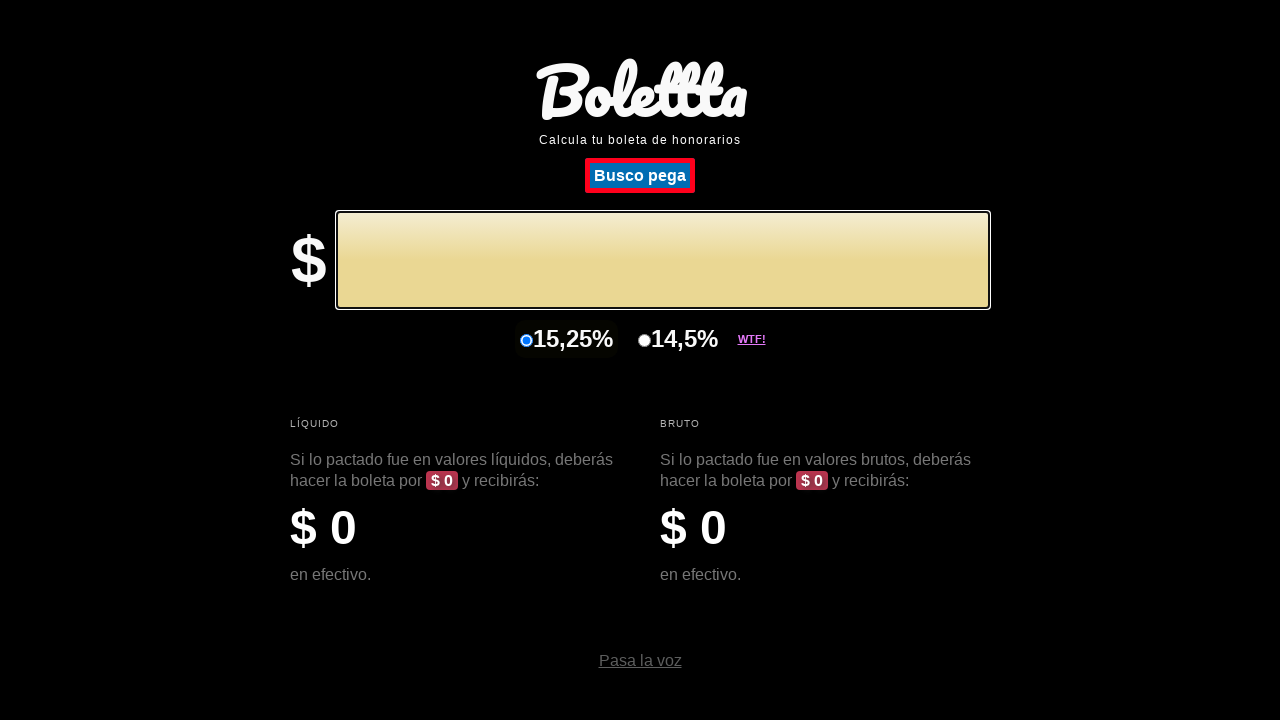

Located the #valor element to verify it exists
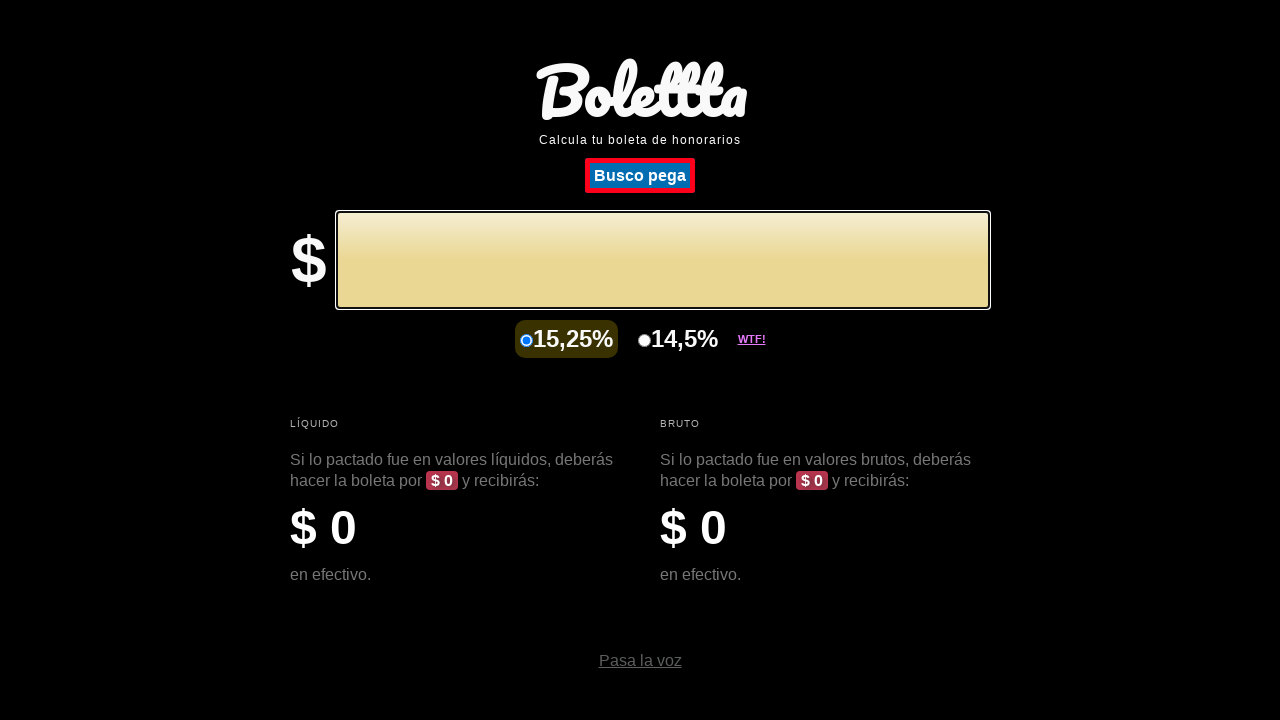

Filled #valor input with monetary amount '100200' on #valor
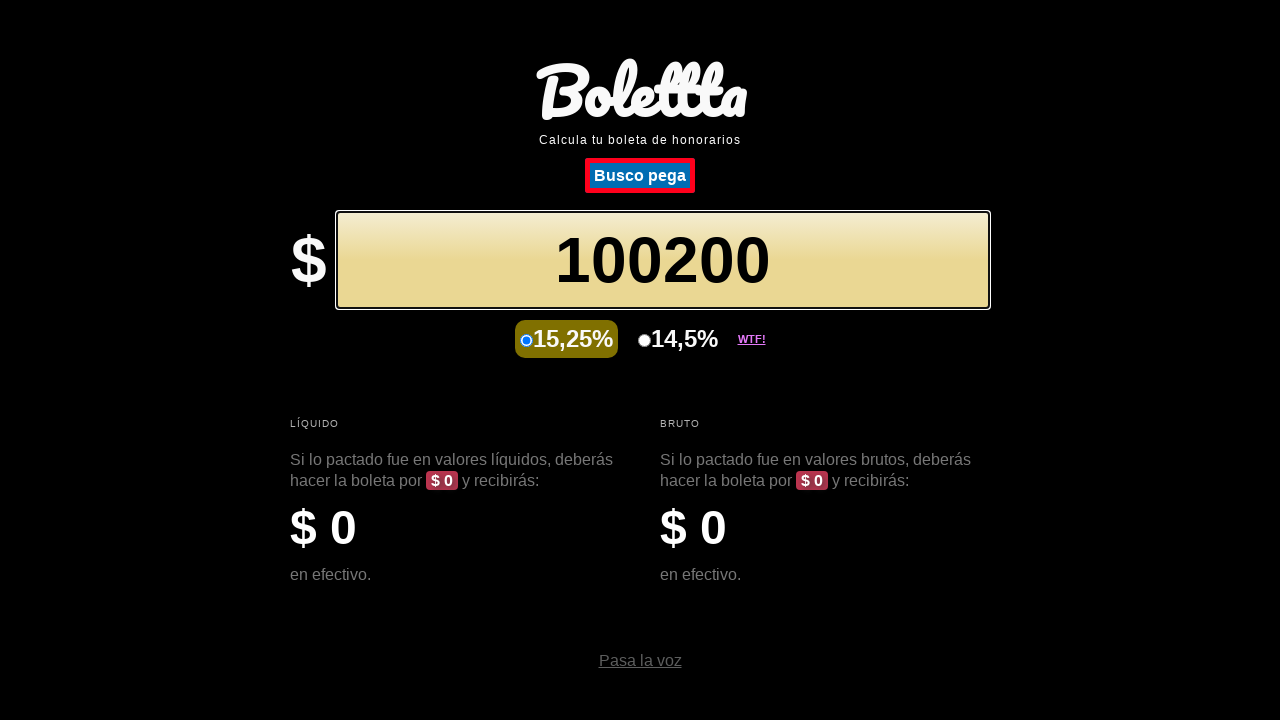

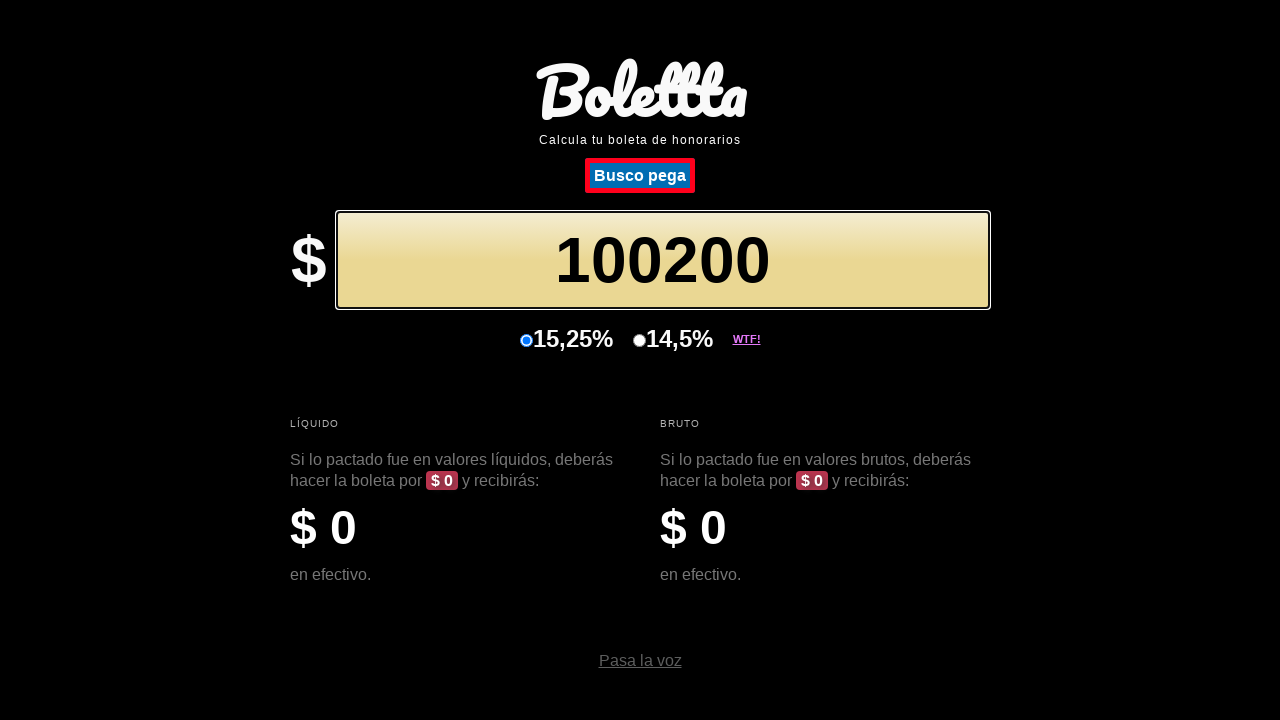